Tests table sorting functionality by clicking on the first column header and verifying the table can be interacted with. The script navigates to a table page, counts columns and rows, reads cell values before and after sorting.

Starting URL: https://v1.training-support.net/selenium/tables

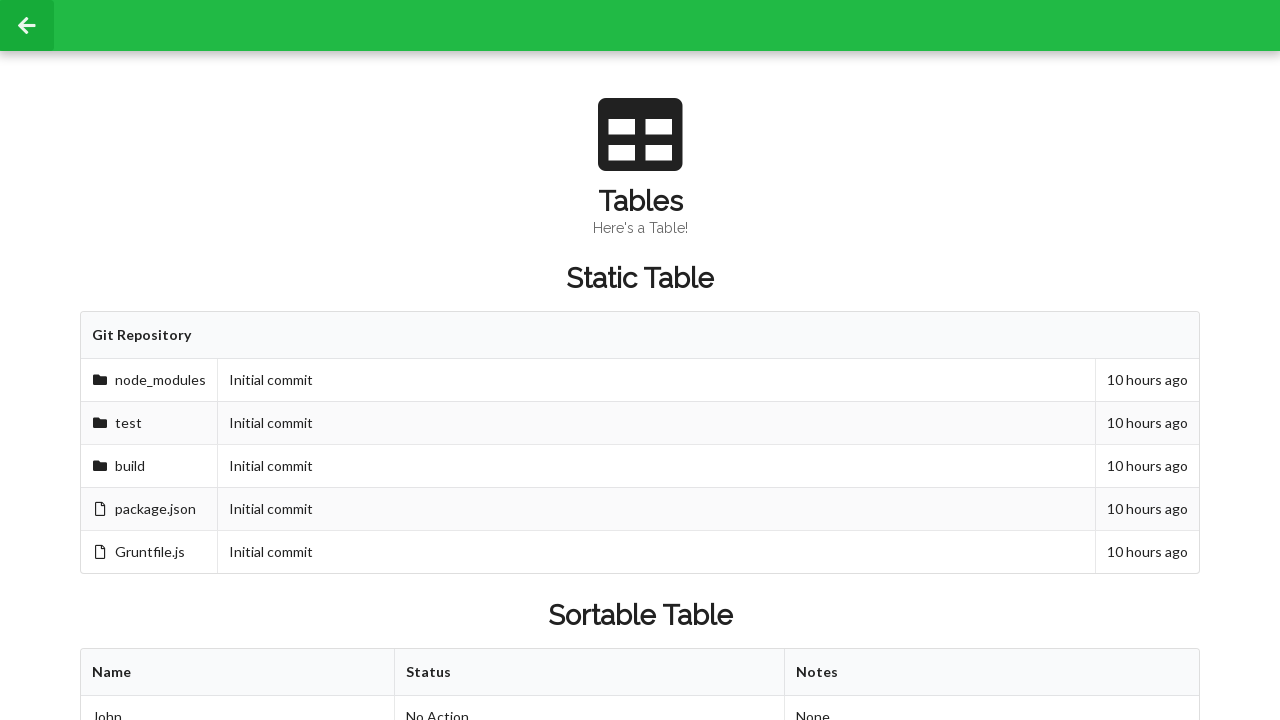

Waited for sortable table to be visible
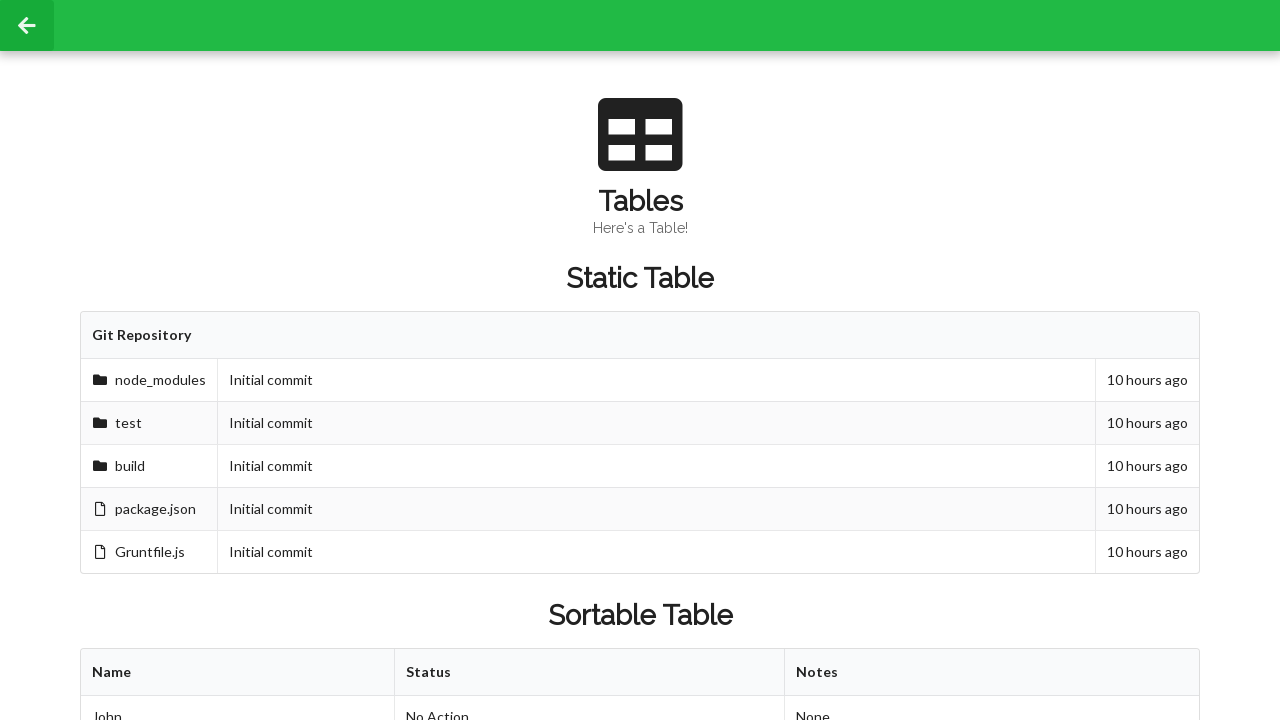

Retrieved all column headers from the table
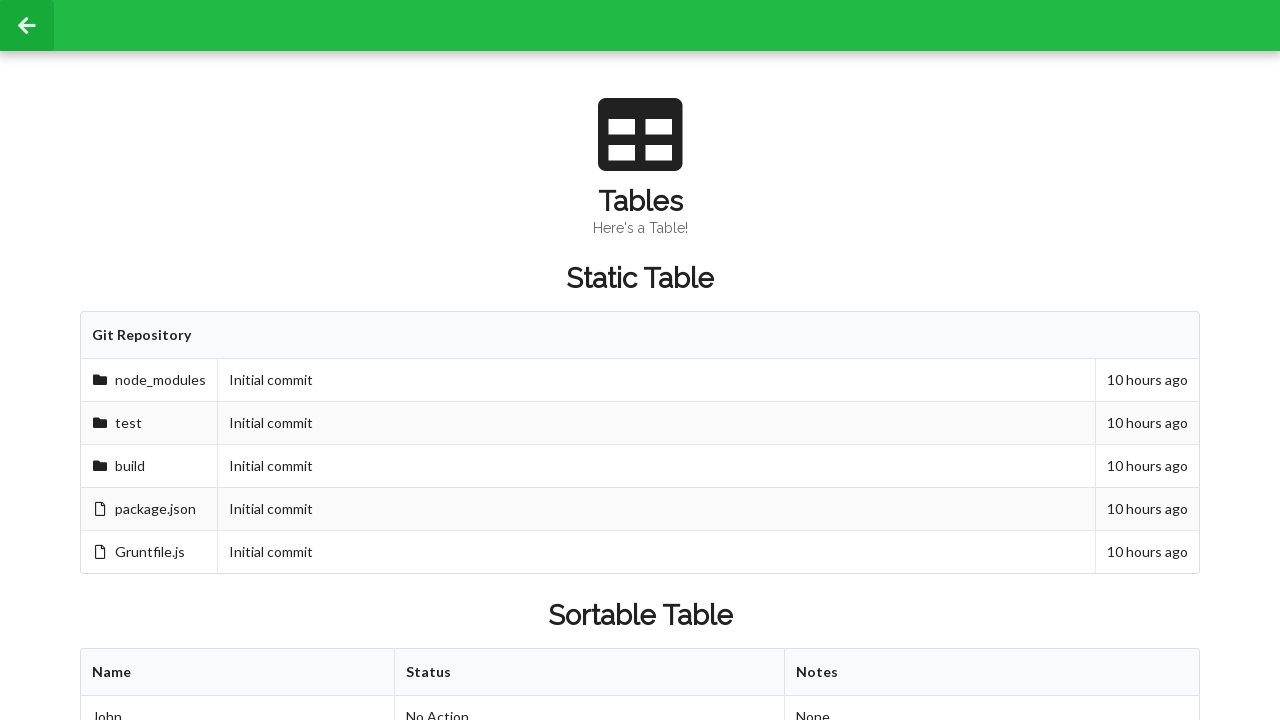

Retrieved all rows from the table body
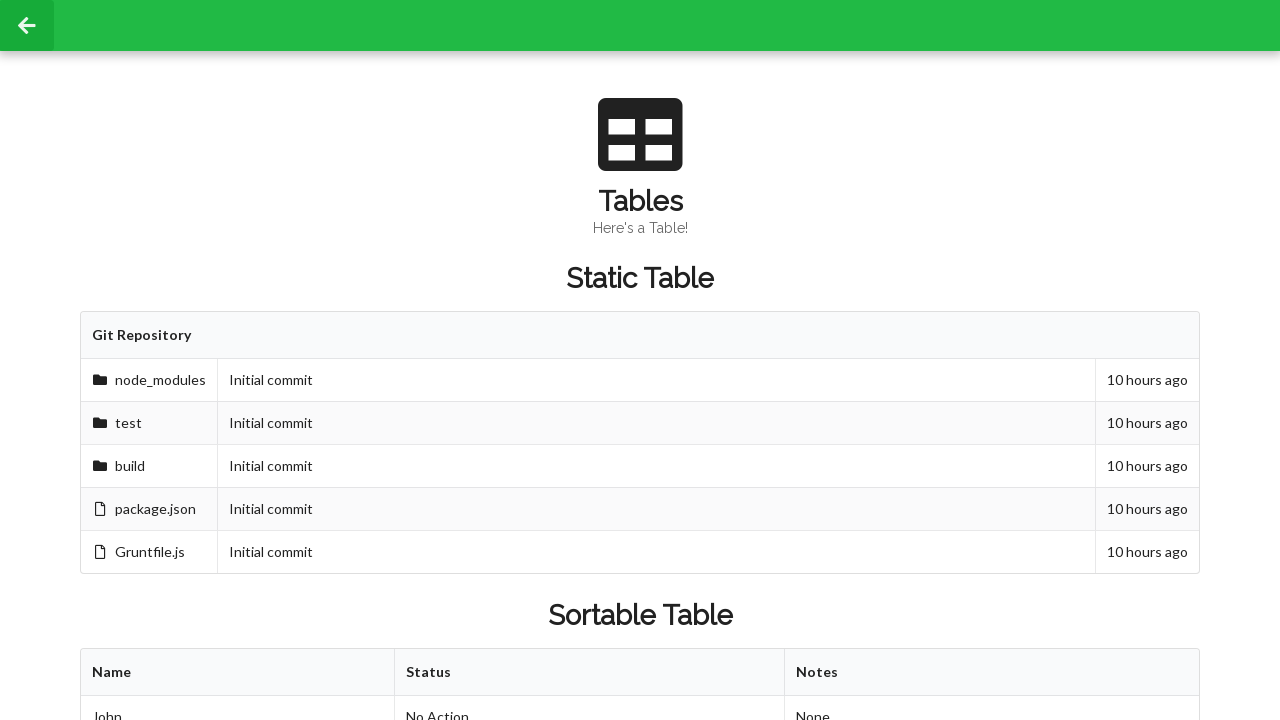

Retrieved cell value from second row, second column before sorting
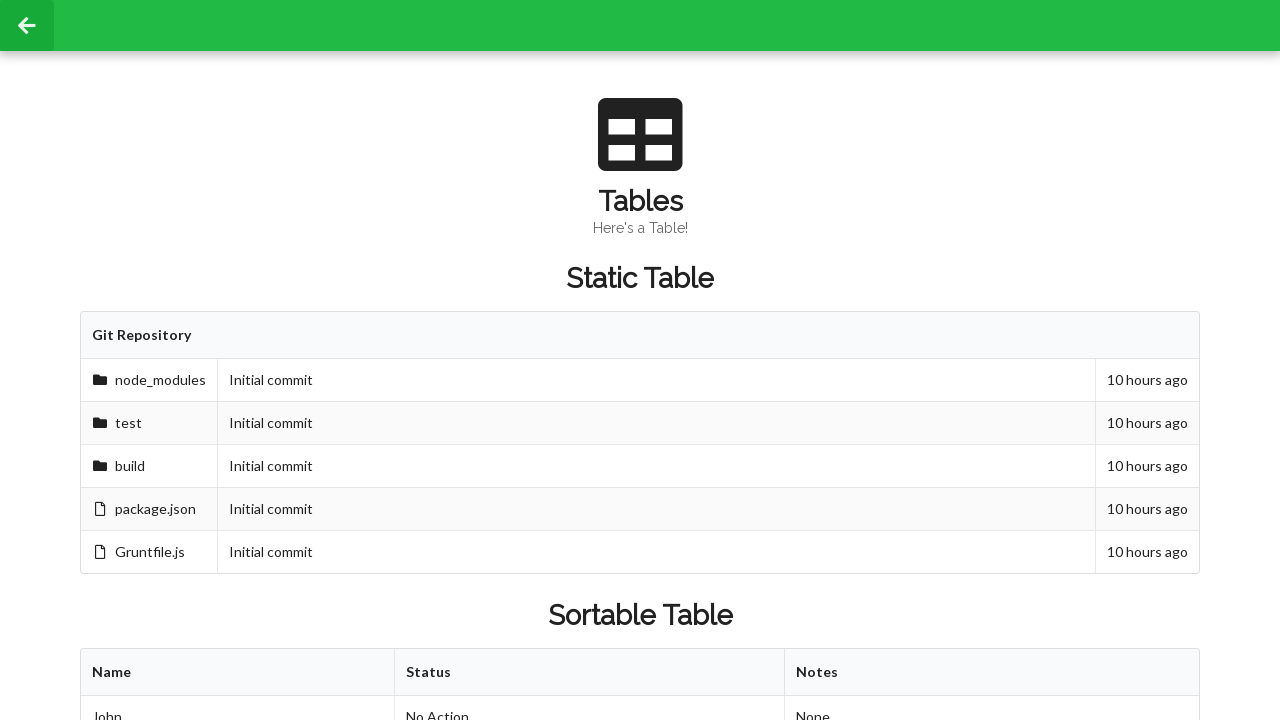

Clicked first column header to trigger table sorting at (238, 673) on xpath=//table[@id='sortableTable']/thead/tr/th[1]
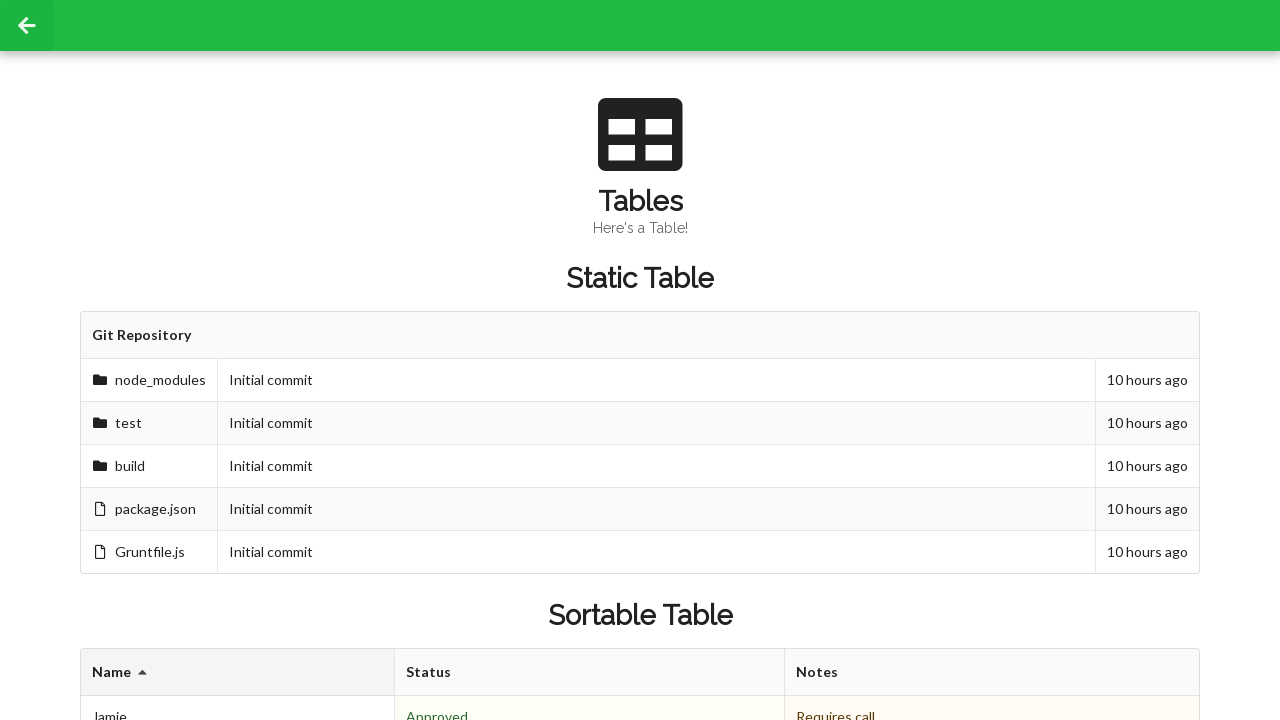

Retrieved cell value from second row, second column after sorting
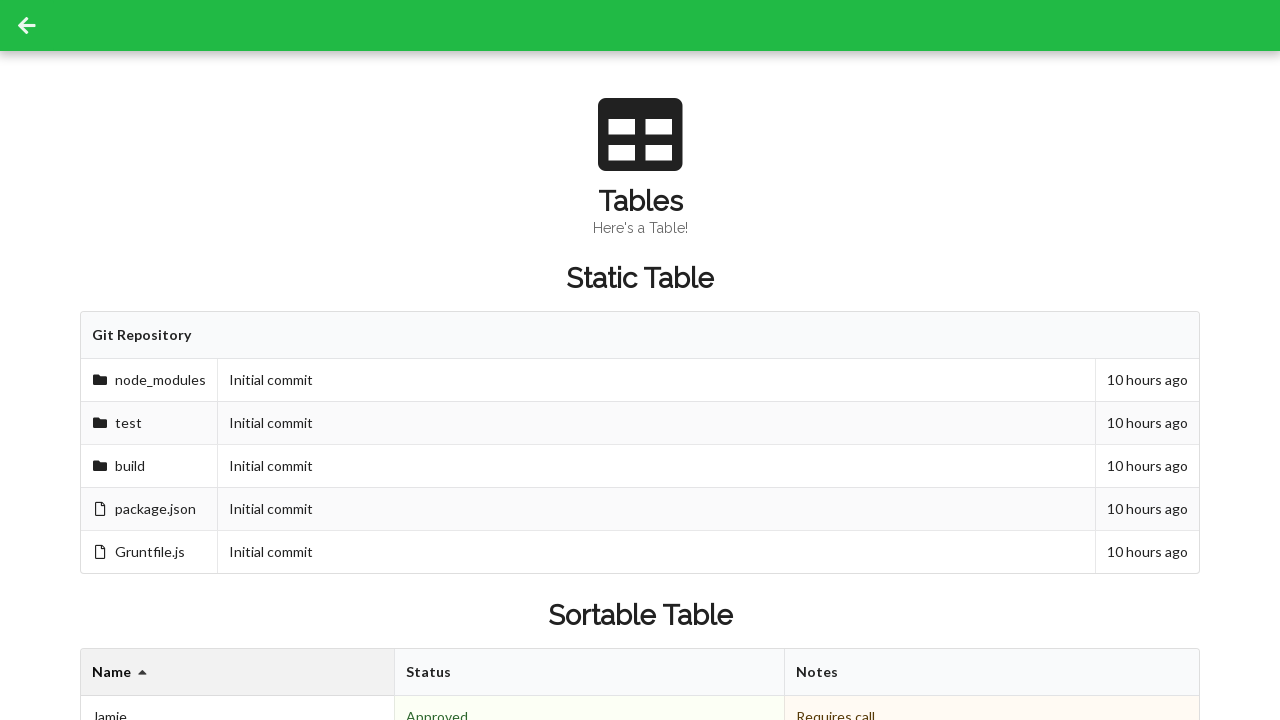

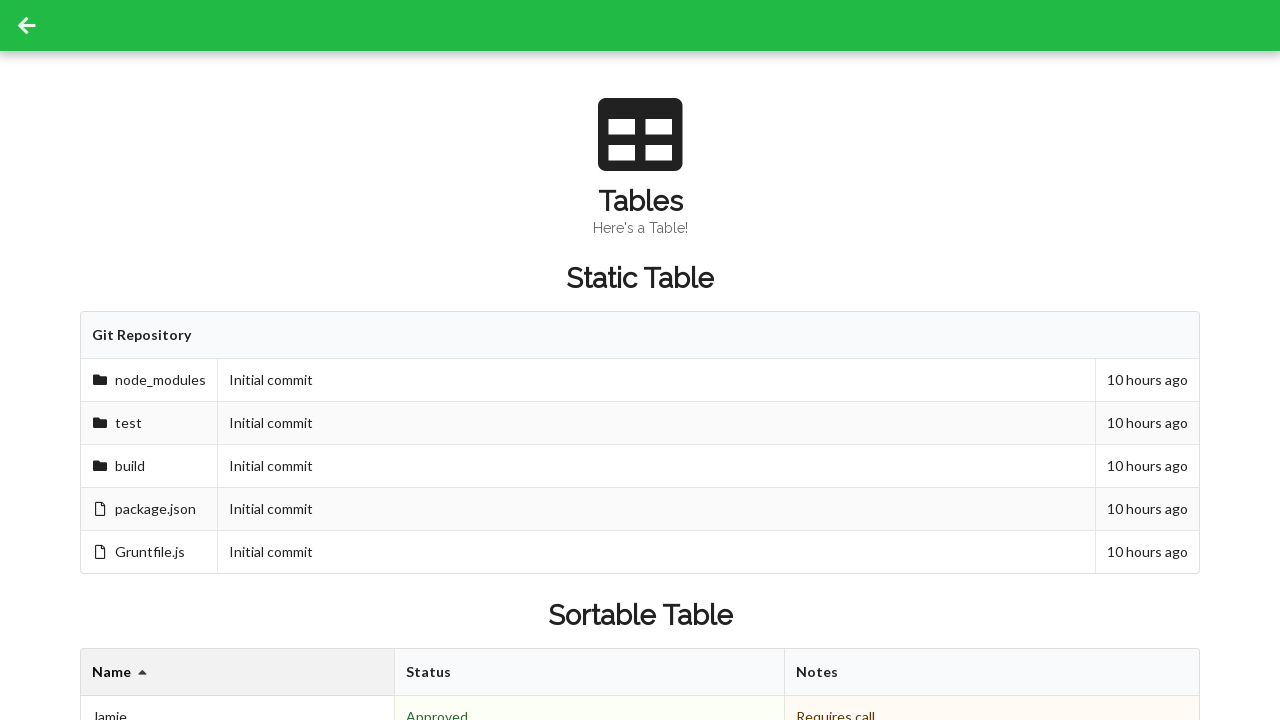